Tests that the complete all checkbox updates state when individual items are completed or cleared

Starting URL: https://demo.playwright.dev/todomvc

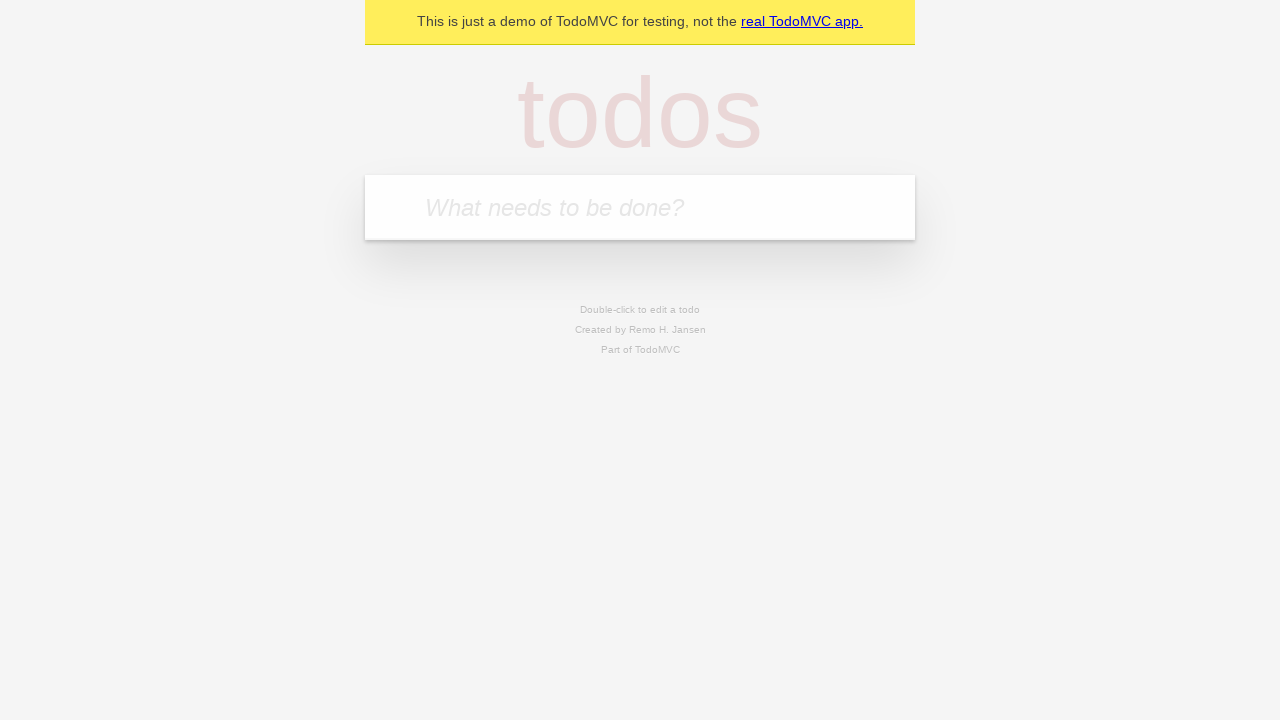

Filled todo input with 'buy some cheese' on internal:attr=[placeholder="What needs to be done?"i]
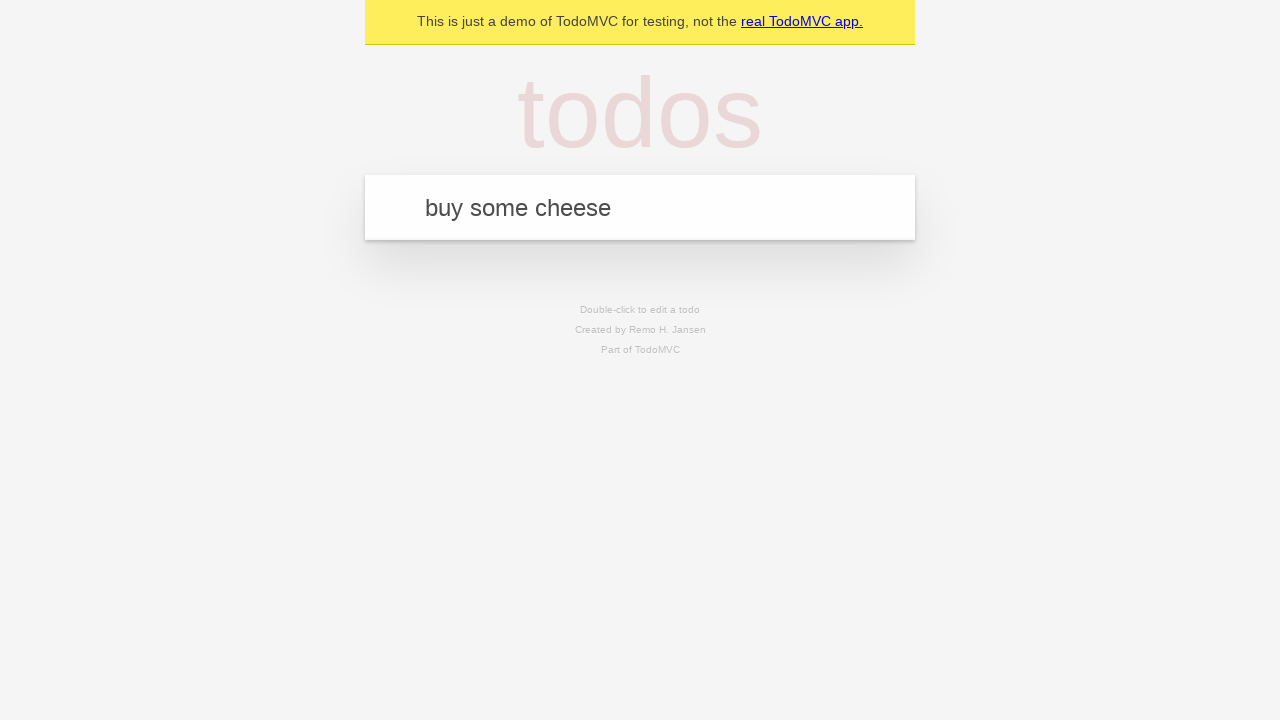

Pressed Enter to create todo 'buy some cheese' on internal:attr=[placeholder="What needs to be done?"i]
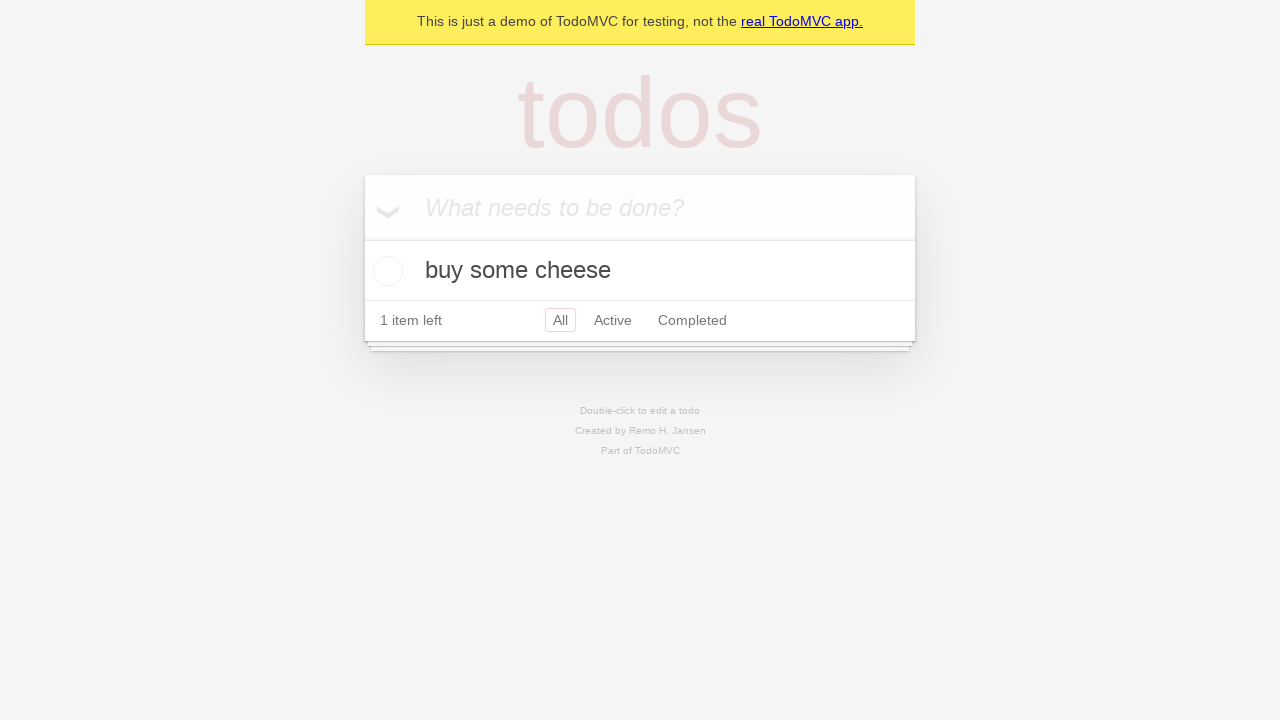

Filled todo input with 'feed the cat' on internal:attr=[placeholder="What needs to be done?"i]
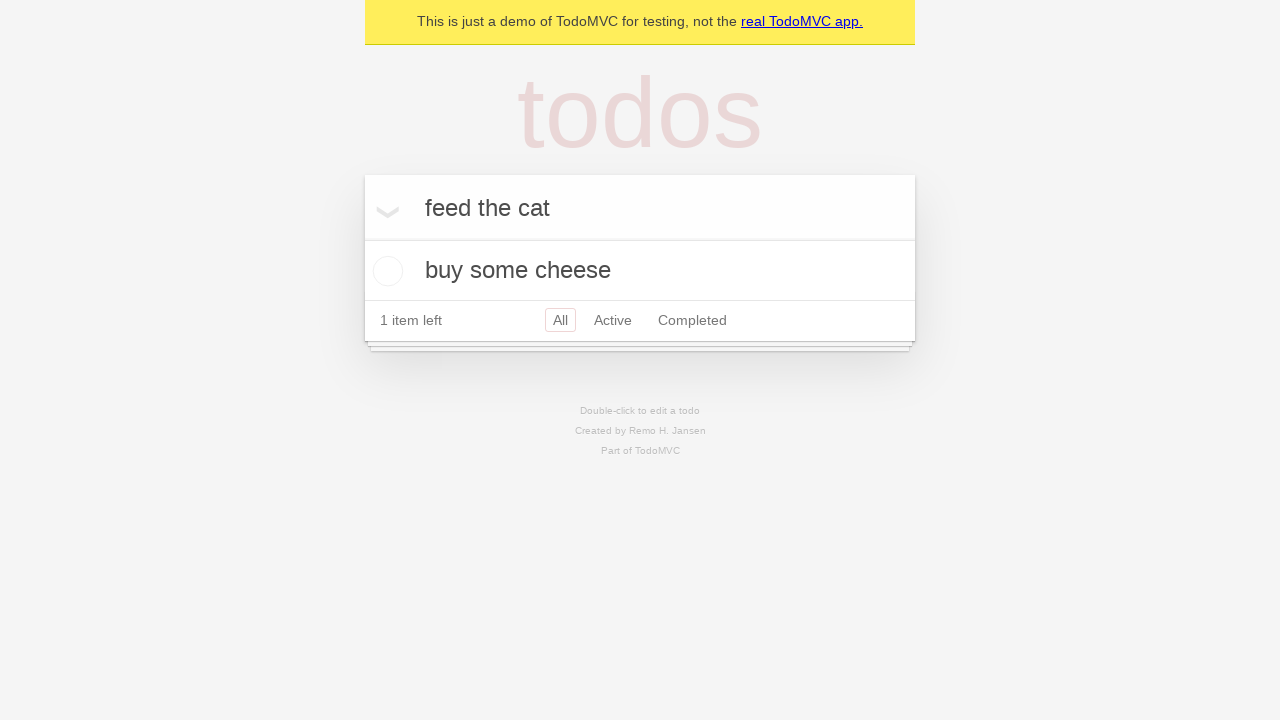

Pressed Enter to create todo 'feed the cat' on internal:attr=[placeholder="What needs to be done?"i]
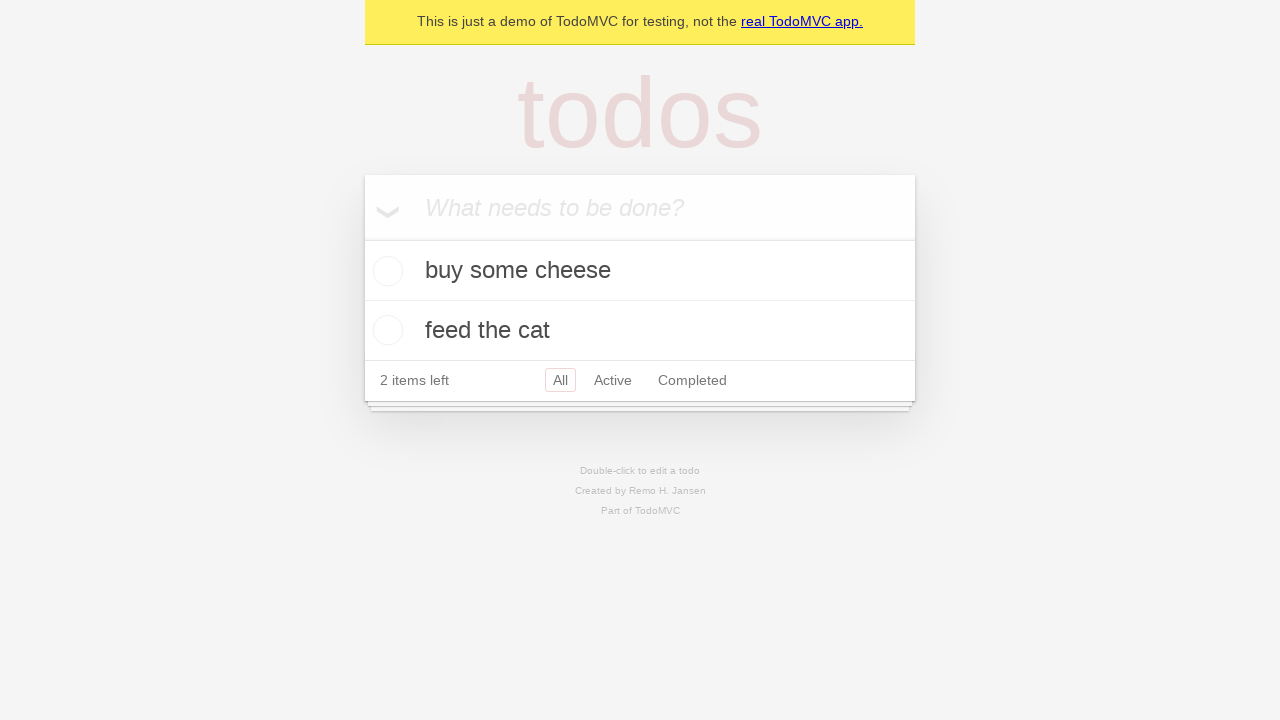

Filled todo input with 'book a doctors appointment' on internal:attr=[placeholder="What needs to be done?"i]
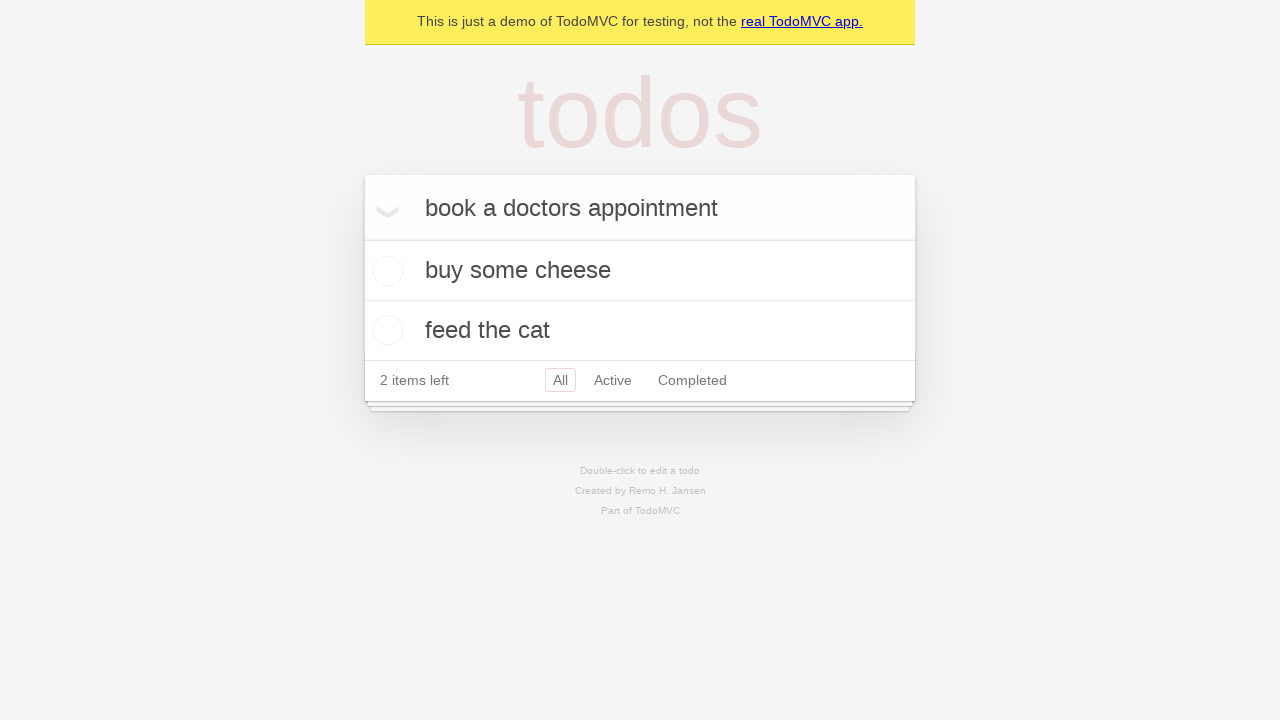

Pressed Enter to create todo 'book a doctors appointment' on internal:attr=[placeholder="What needs to be done?"i]
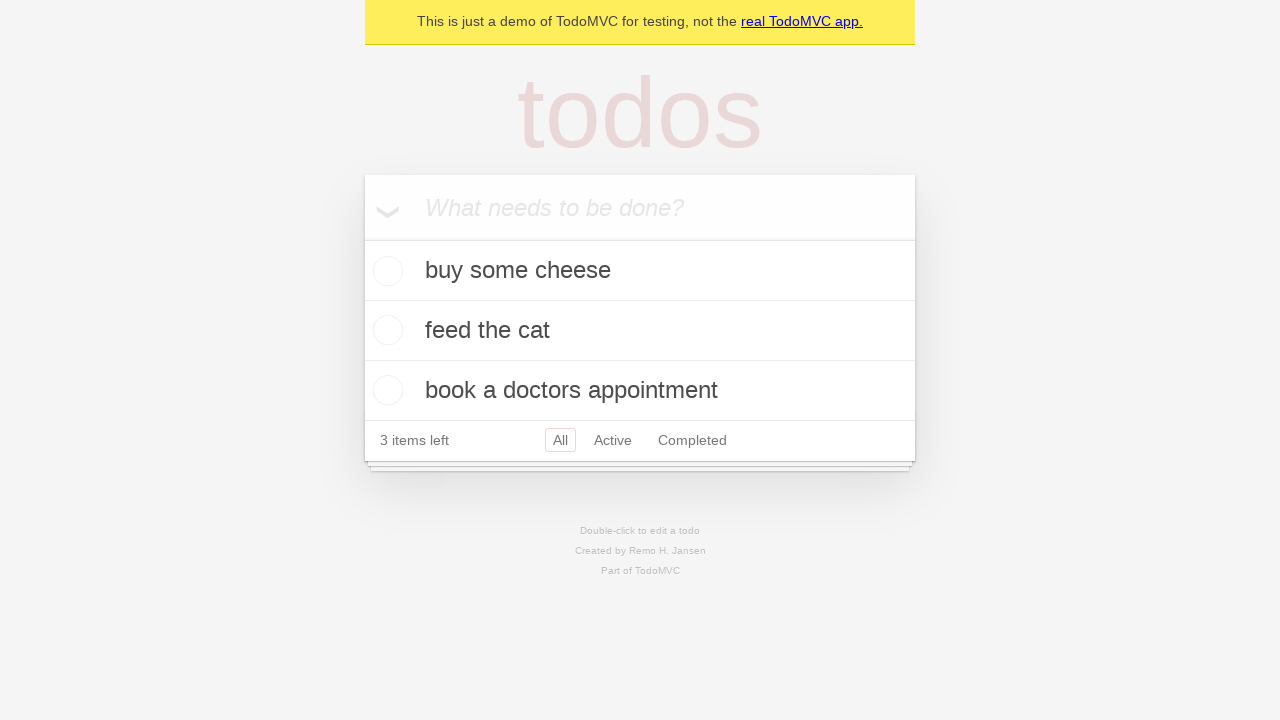

Checked the 'Mark all as complete' checkbox to complete all todos at (362, 238) on internal:label="Mark all as complete"i
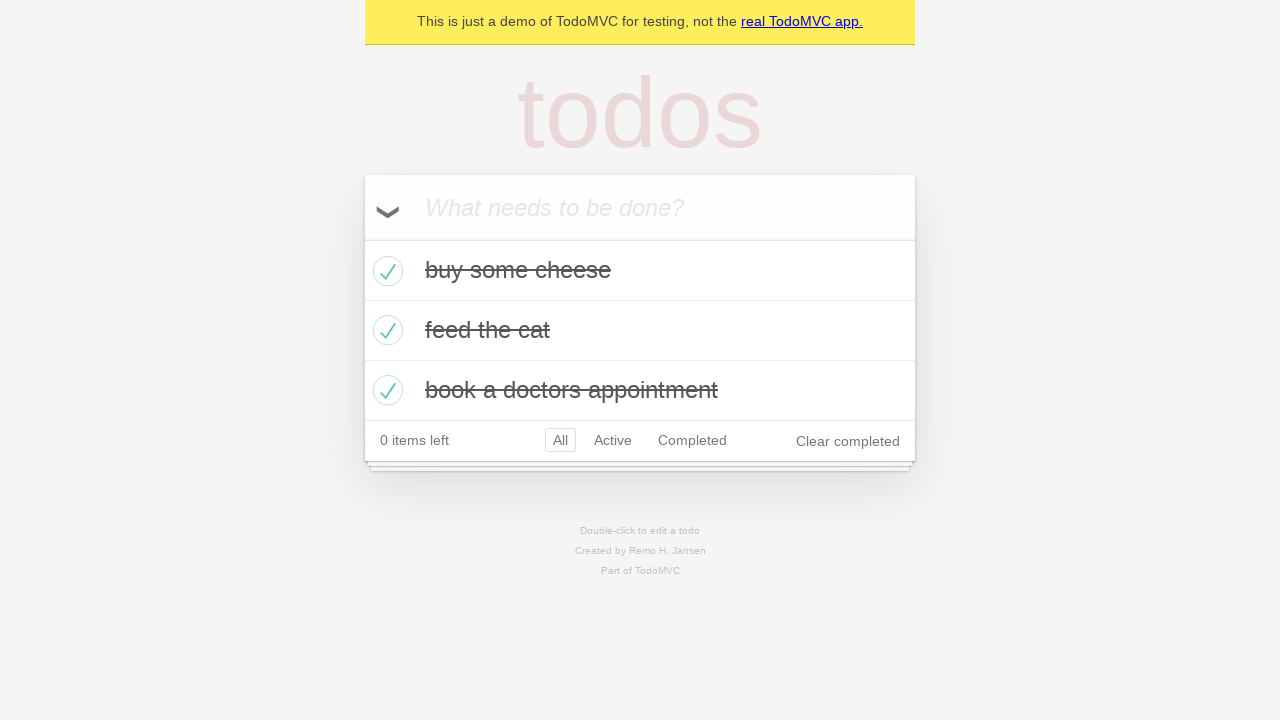

Unchecked the first todo item at (385, 271) on internal:testid=[data-testid="todo-item"s] >> nth=0 >> internal:role=checkbox
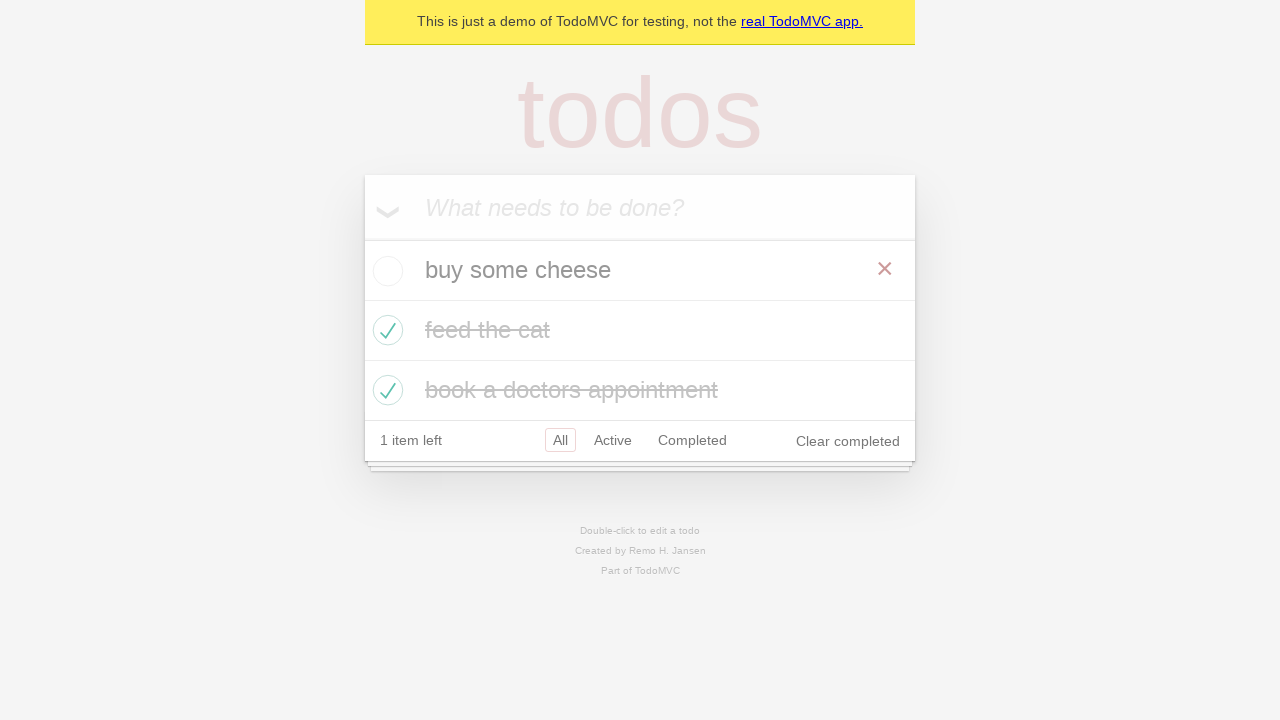

Checked the first todo item again at (385, 271) on internal:testid=[data-testid="todo-item"s] >> nth=0 >> internal:role=checkbox
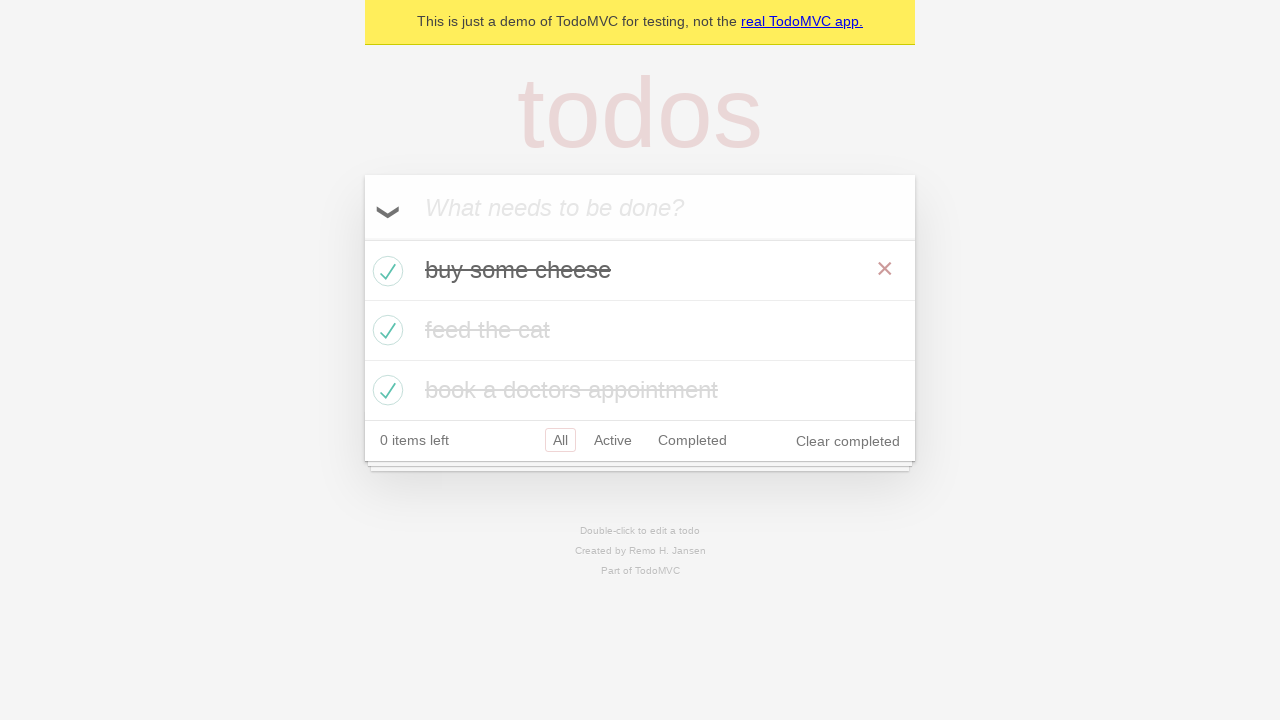

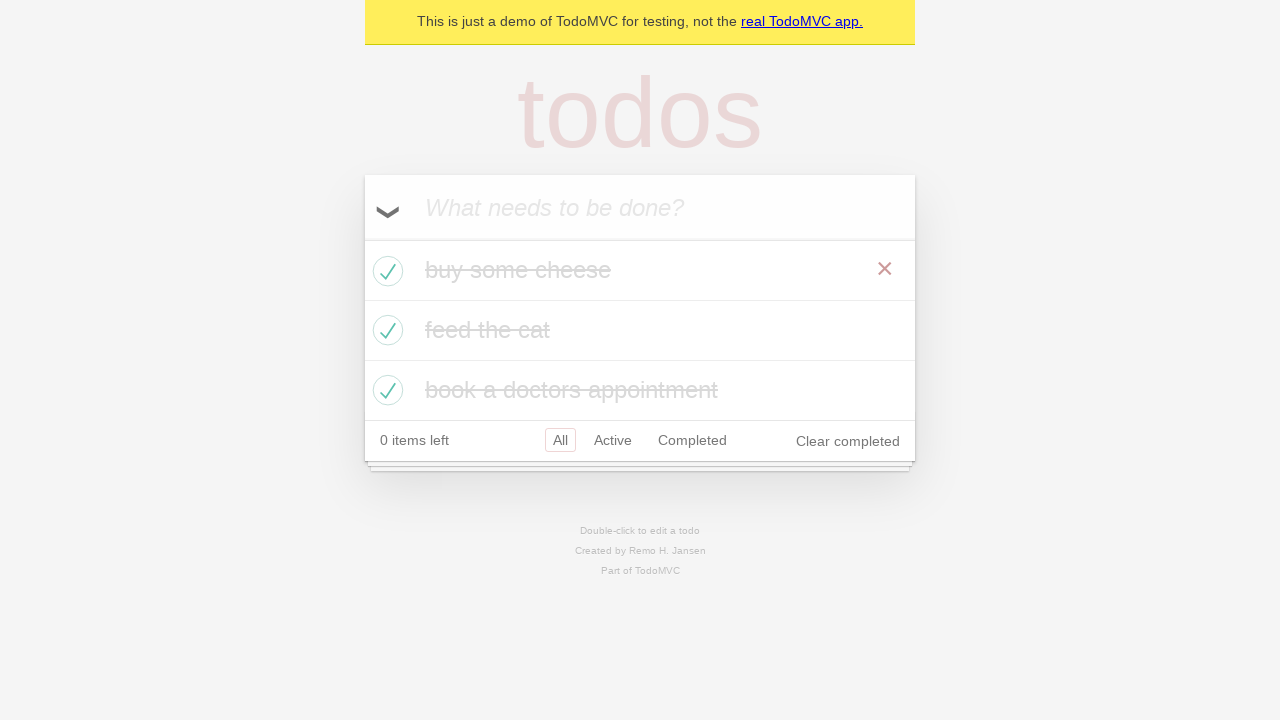